Navigates to a music playlist page and performs infinite scrolling to load all playlist content, then verifies that playlist items are displayed on the page.

Starting URL: https://workey.codeit.kr/music

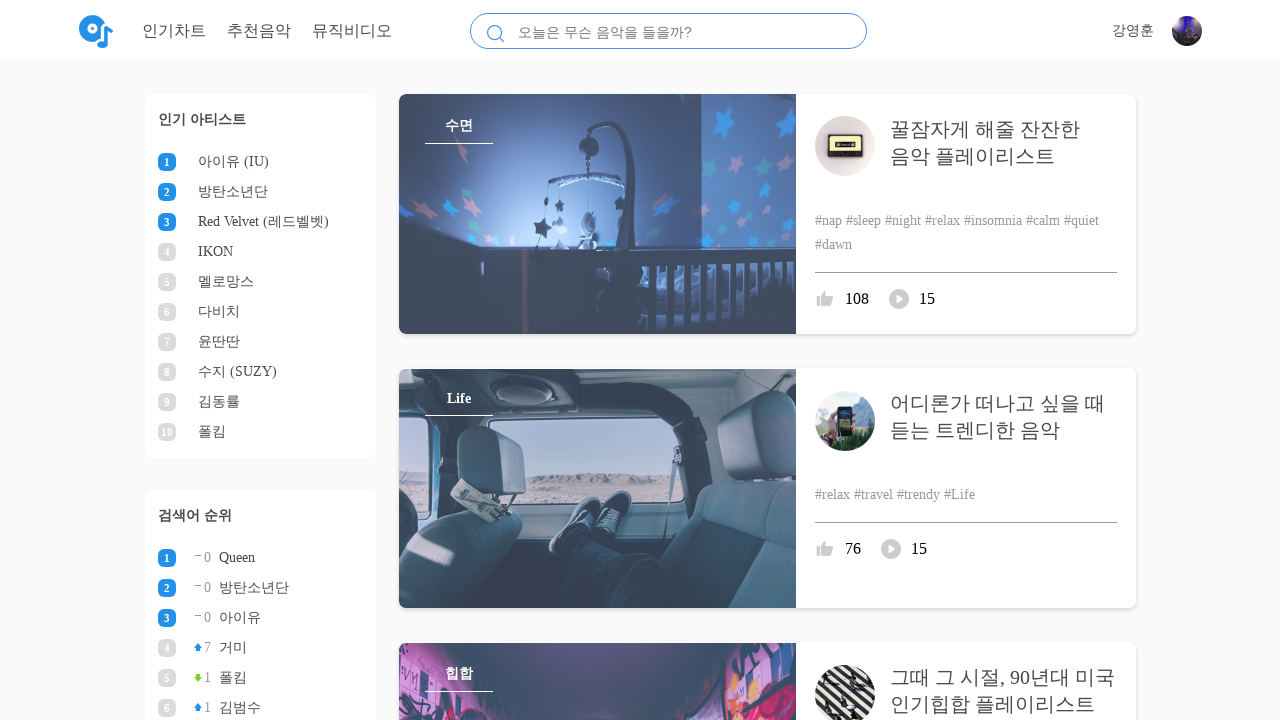

Waited 3 seconds for initial playlist content to load
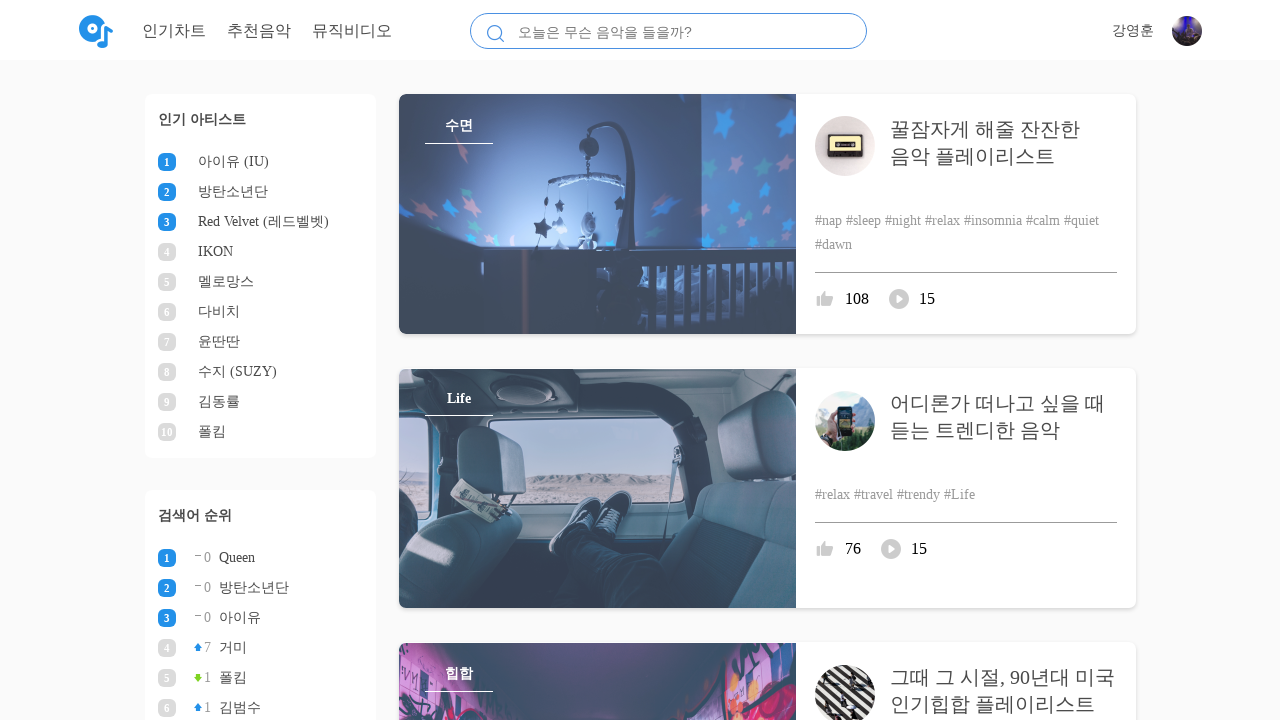

Scrolled down 200 pixels to trigger lazy loading
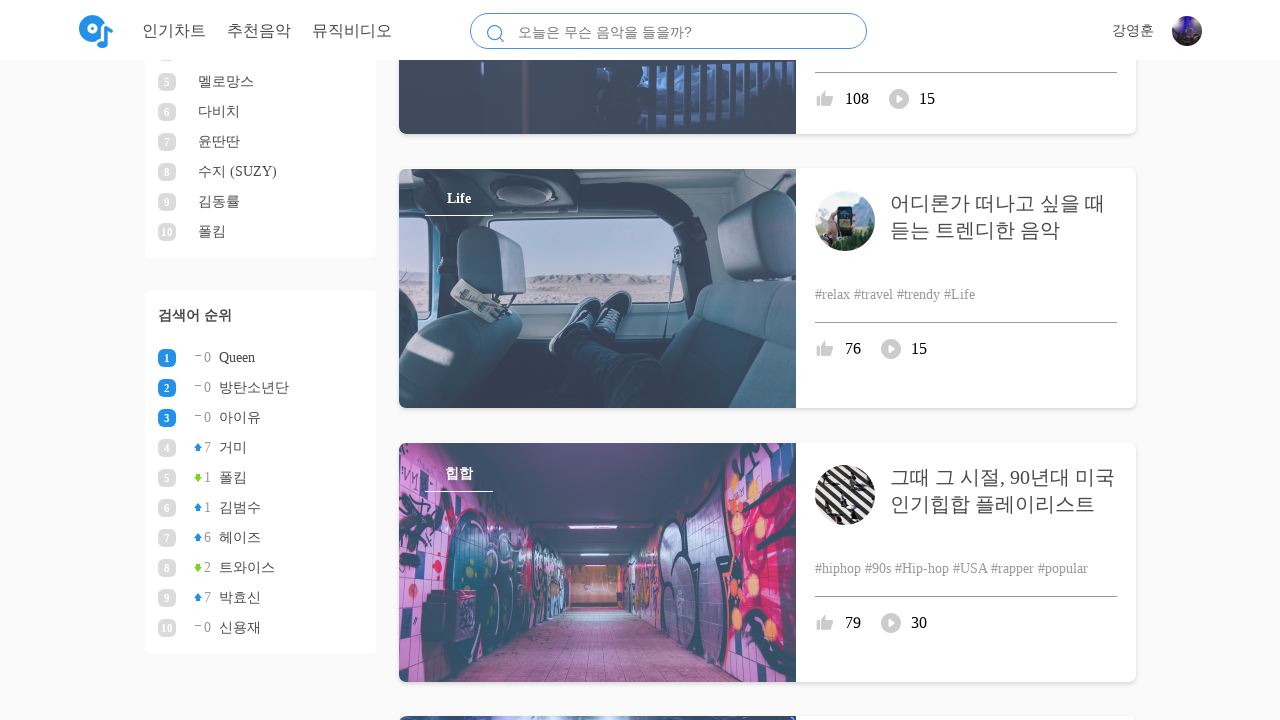

Captured initial scroll height
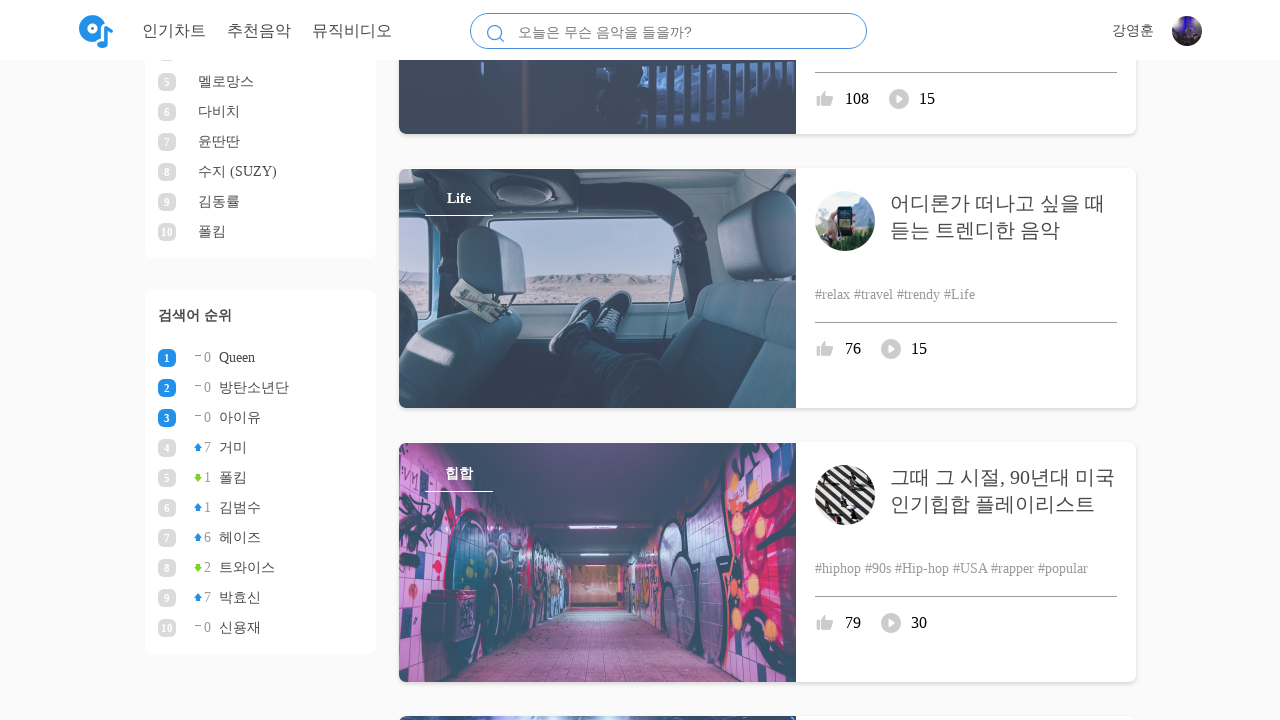

Scrolled to bottom of page
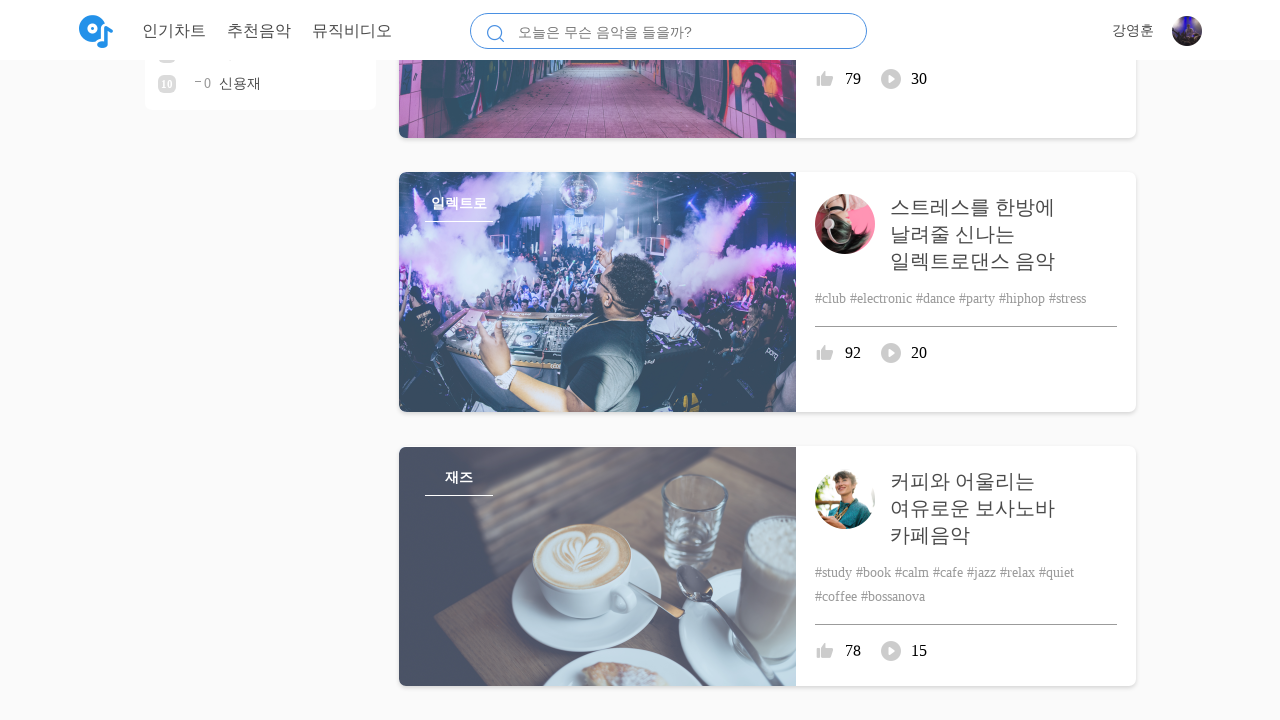

Waited 500ms for new content to load
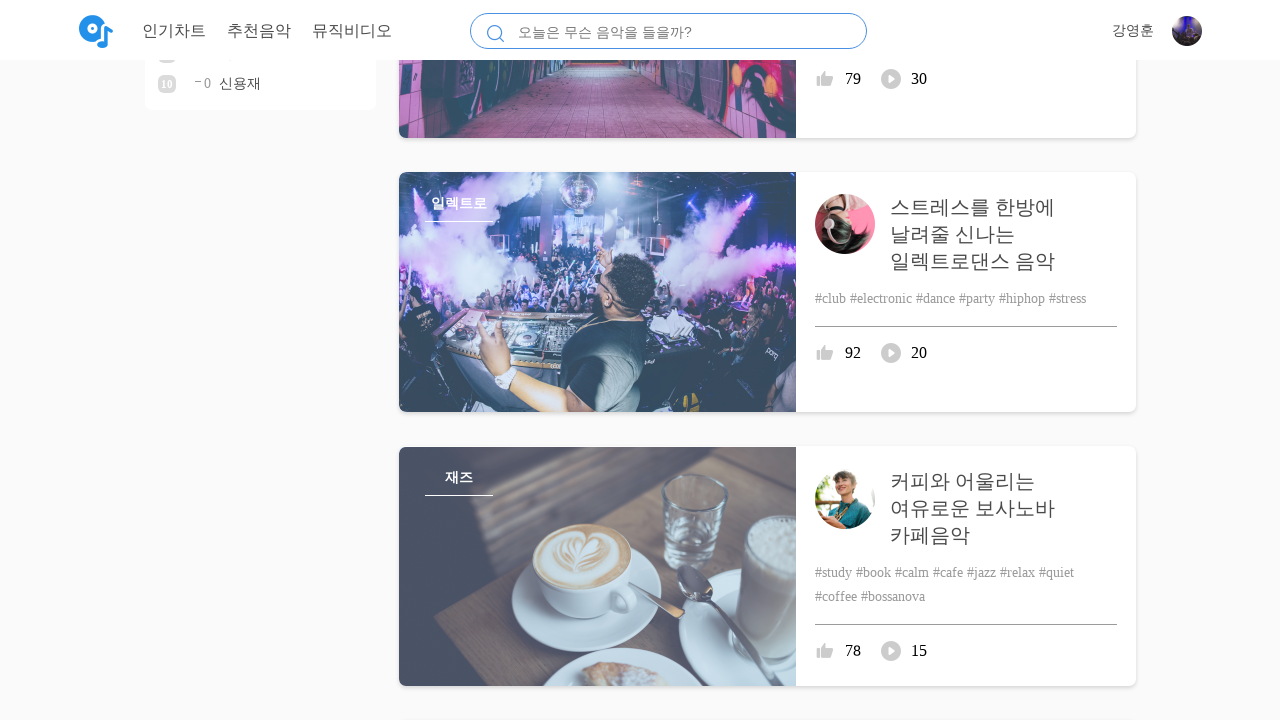

Captured new scroll height
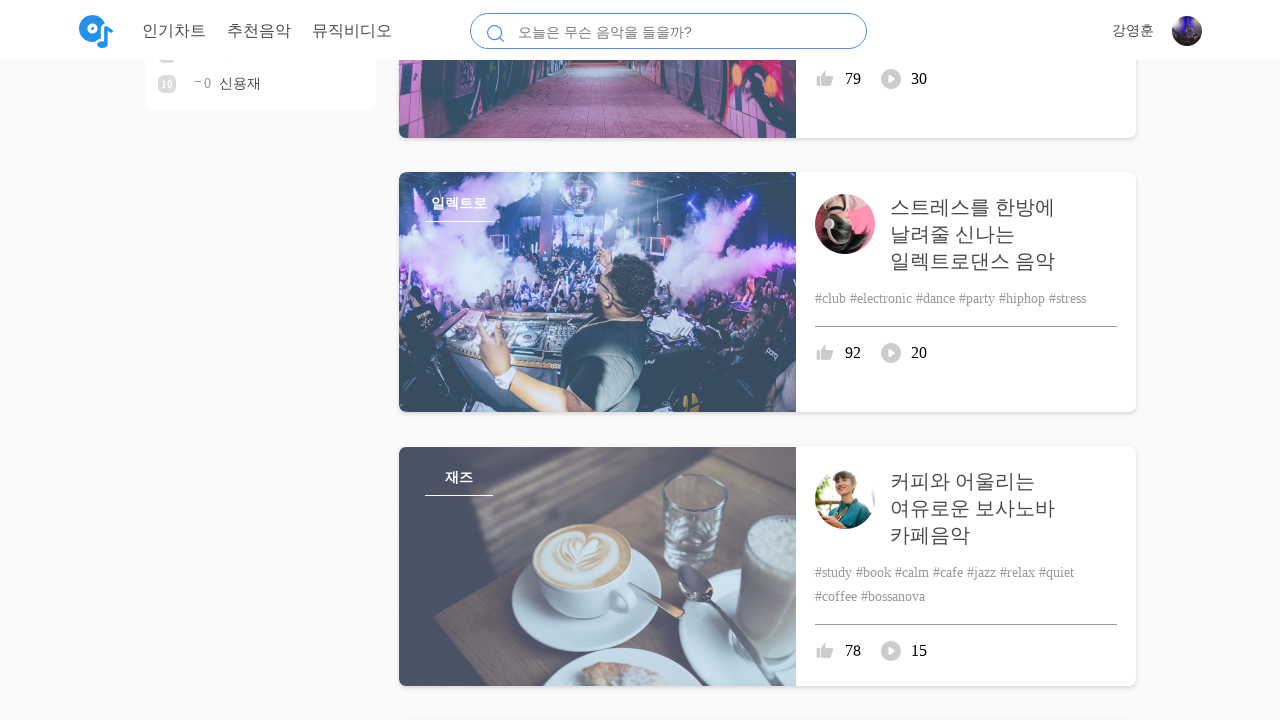

Scrolled to bottom of page
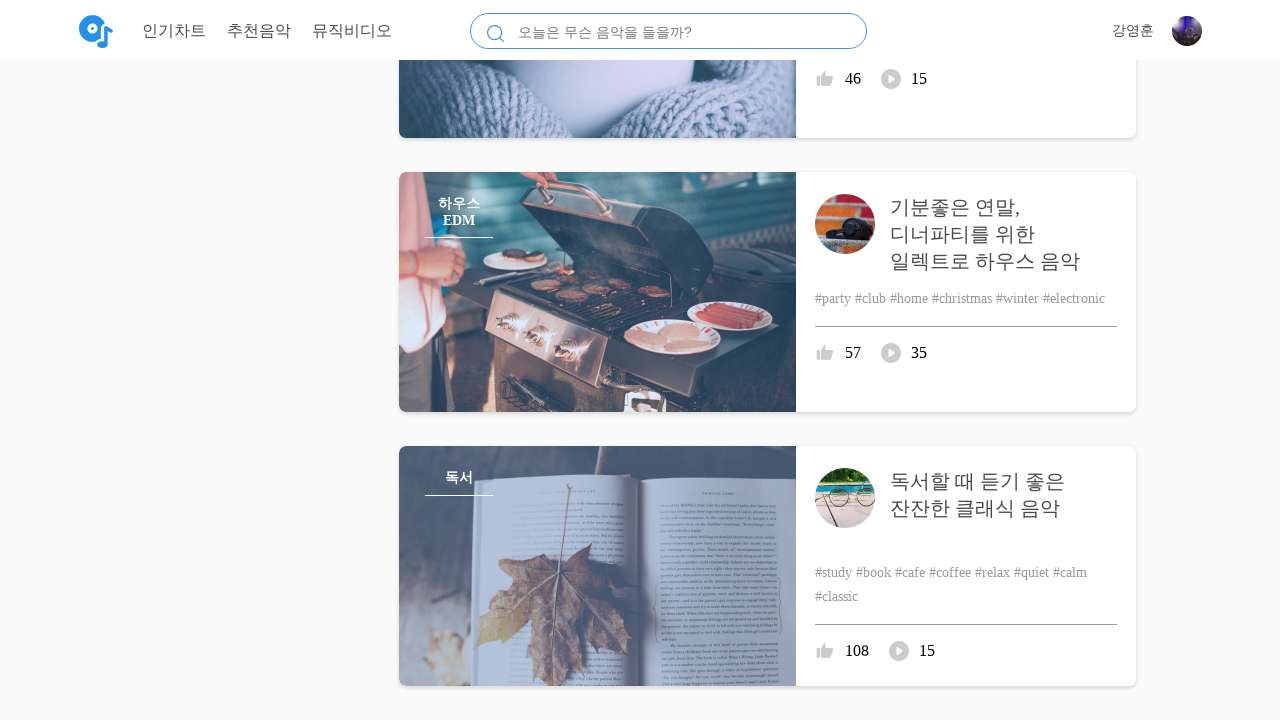

Waited 500ms for new content to load
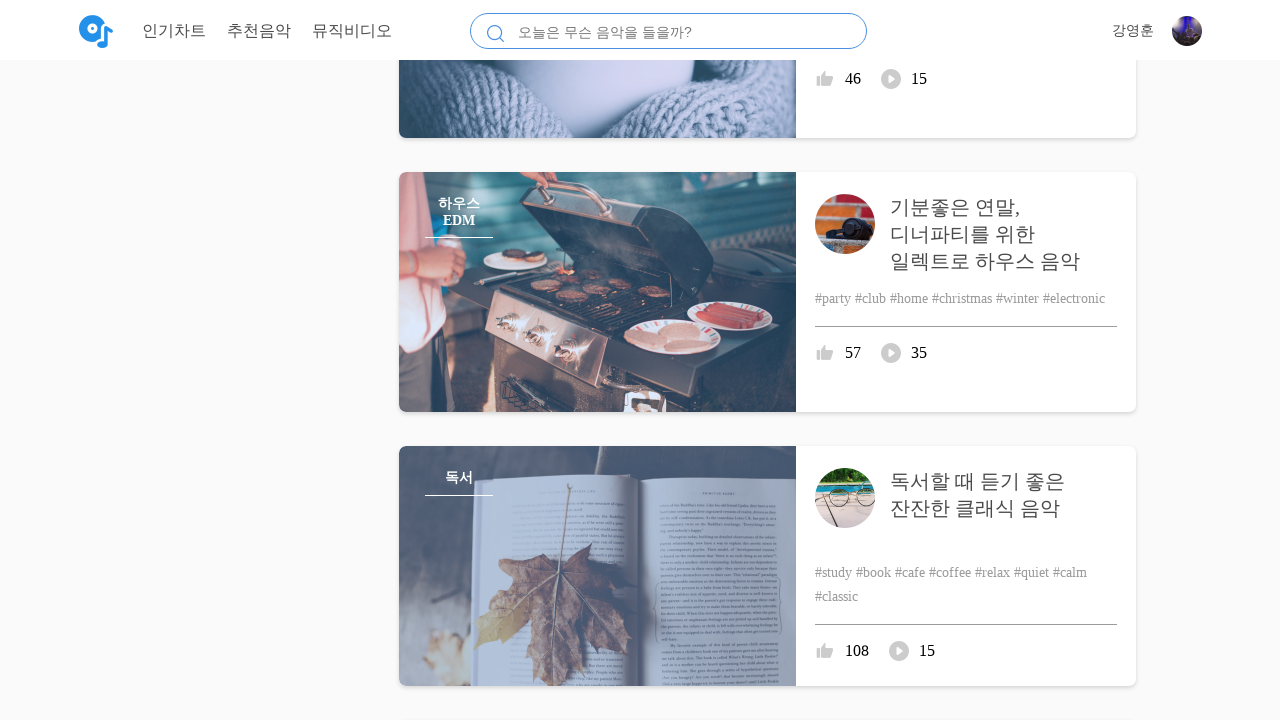

Captured new scroll height
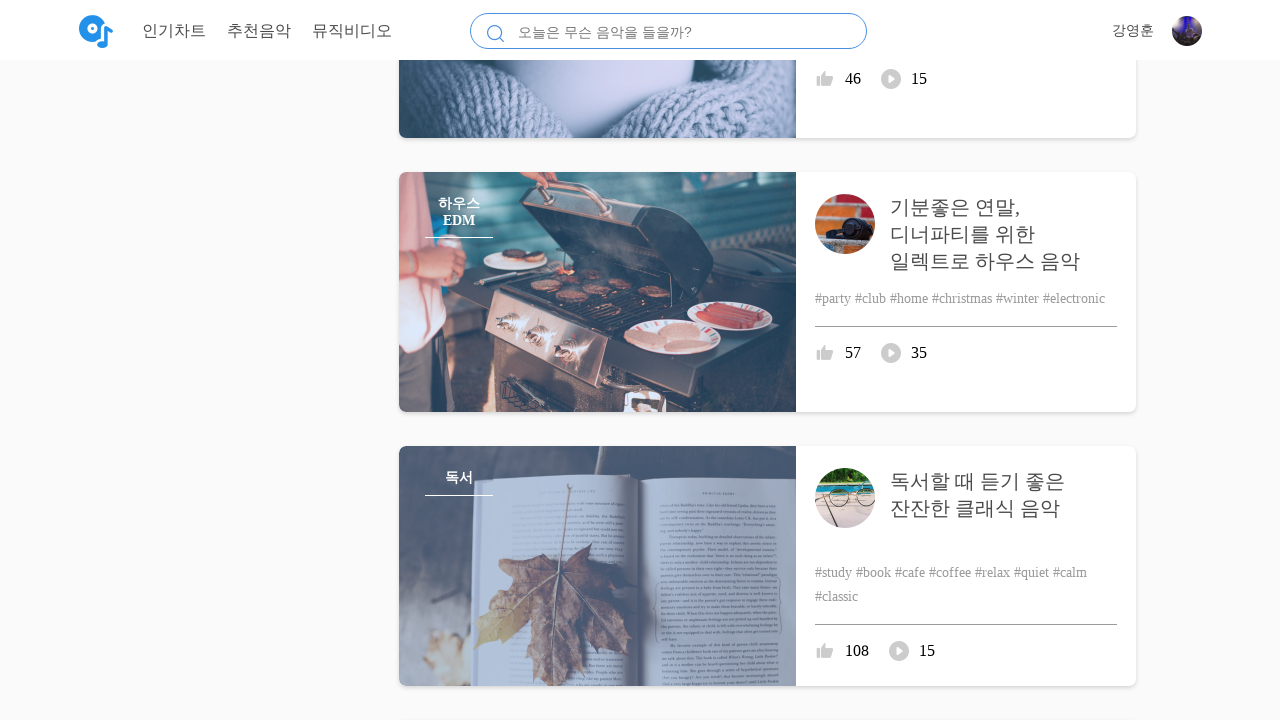

Scrolled to bottom of page
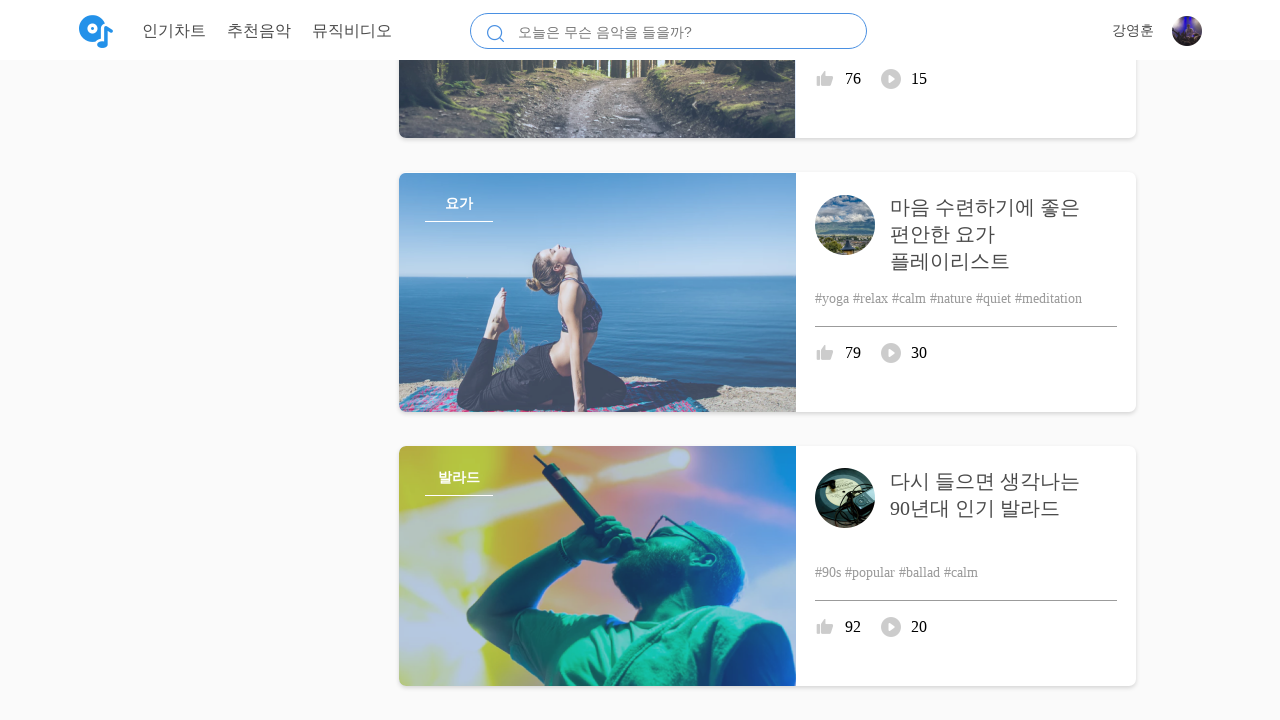

Waited 500ms for new content to load
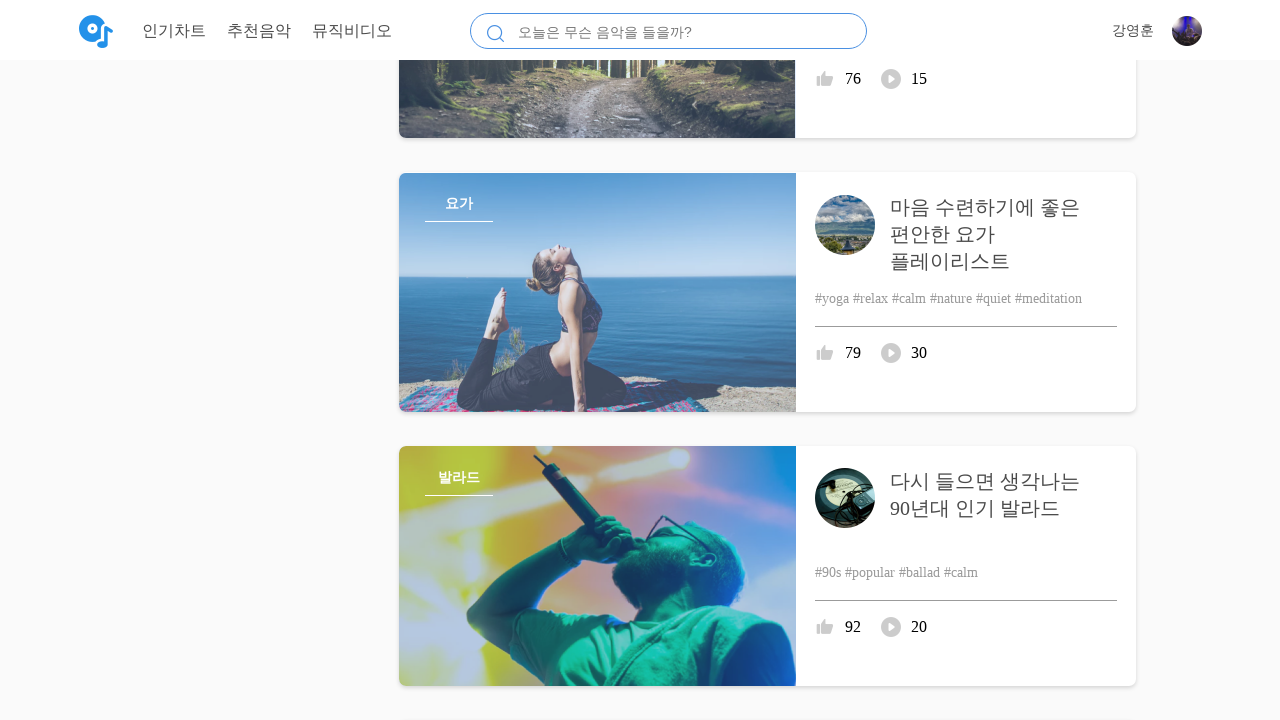

Captured new scroll height
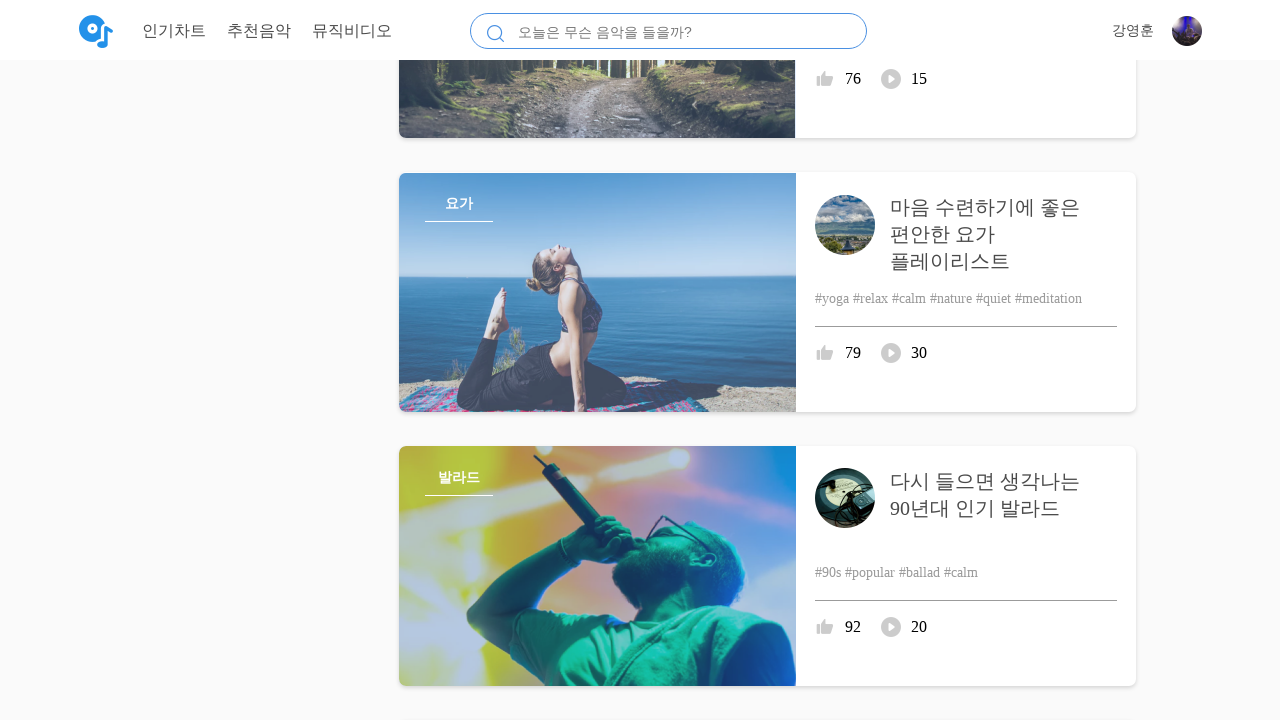

Scrolled to bottom of page
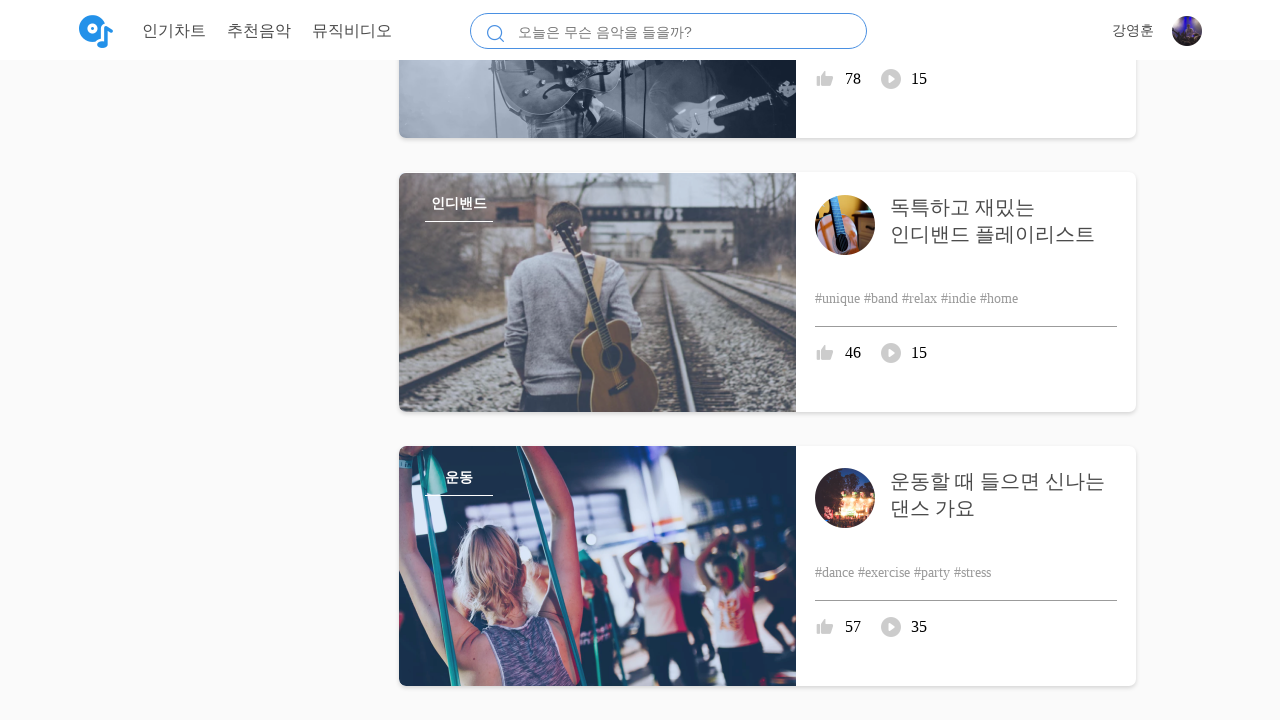

Waited 500ms for new content to load
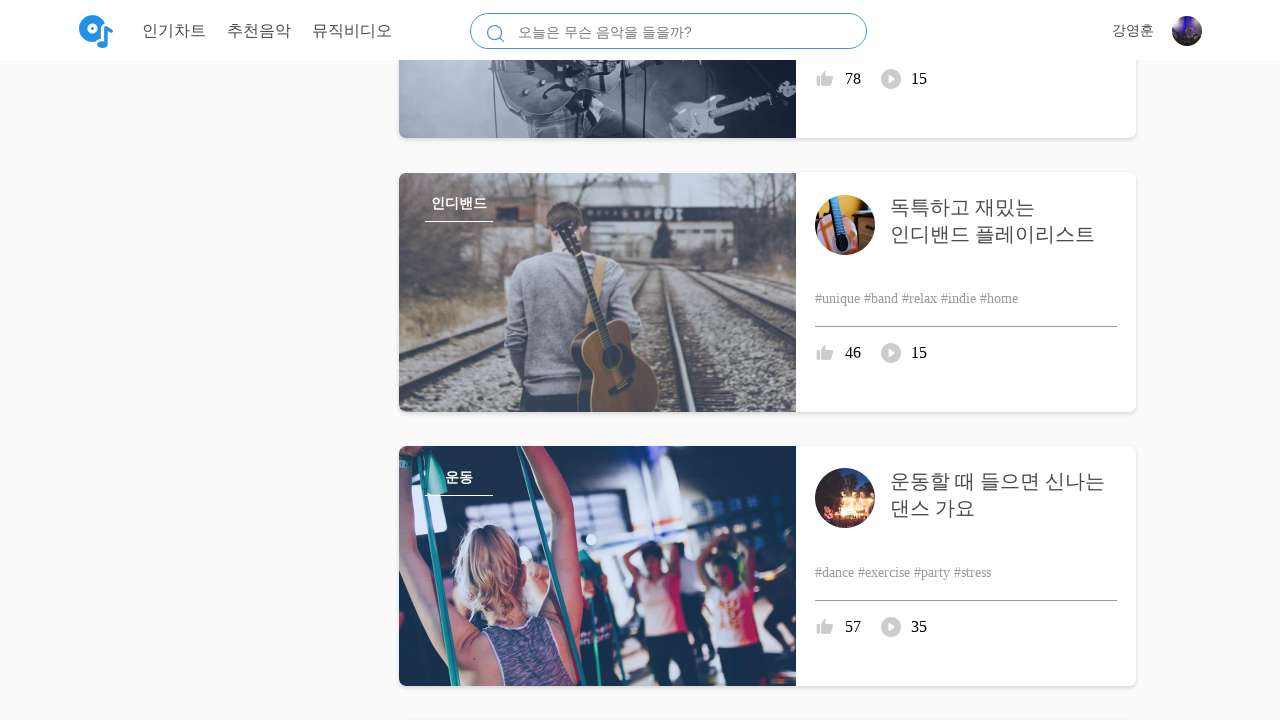

Captured new scroll height
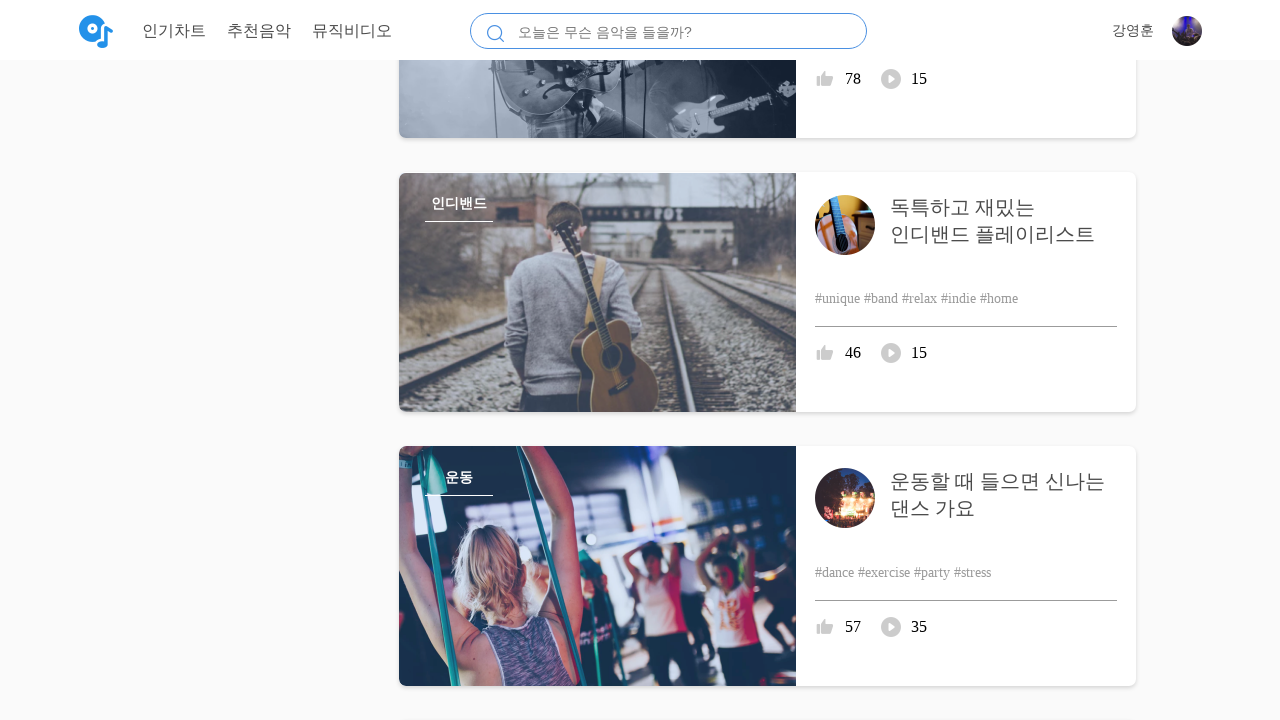

Scrolled to bottom of page
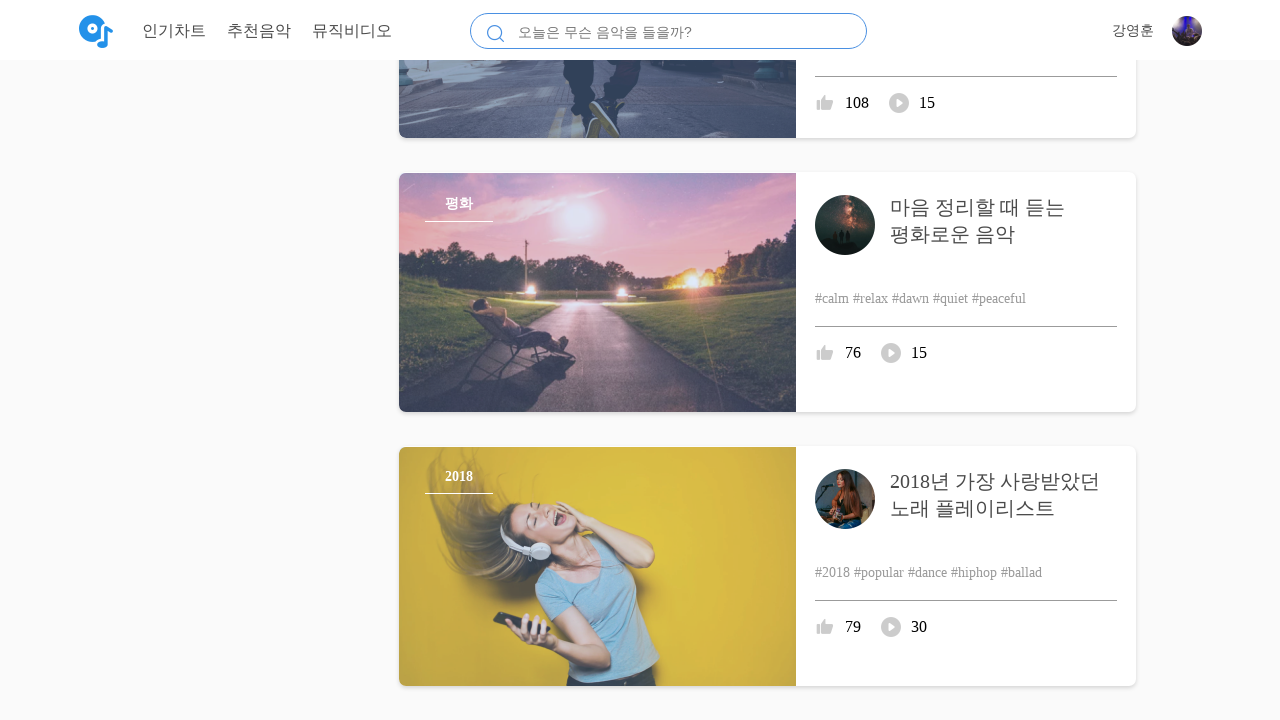

Waited 500ms for new content to load
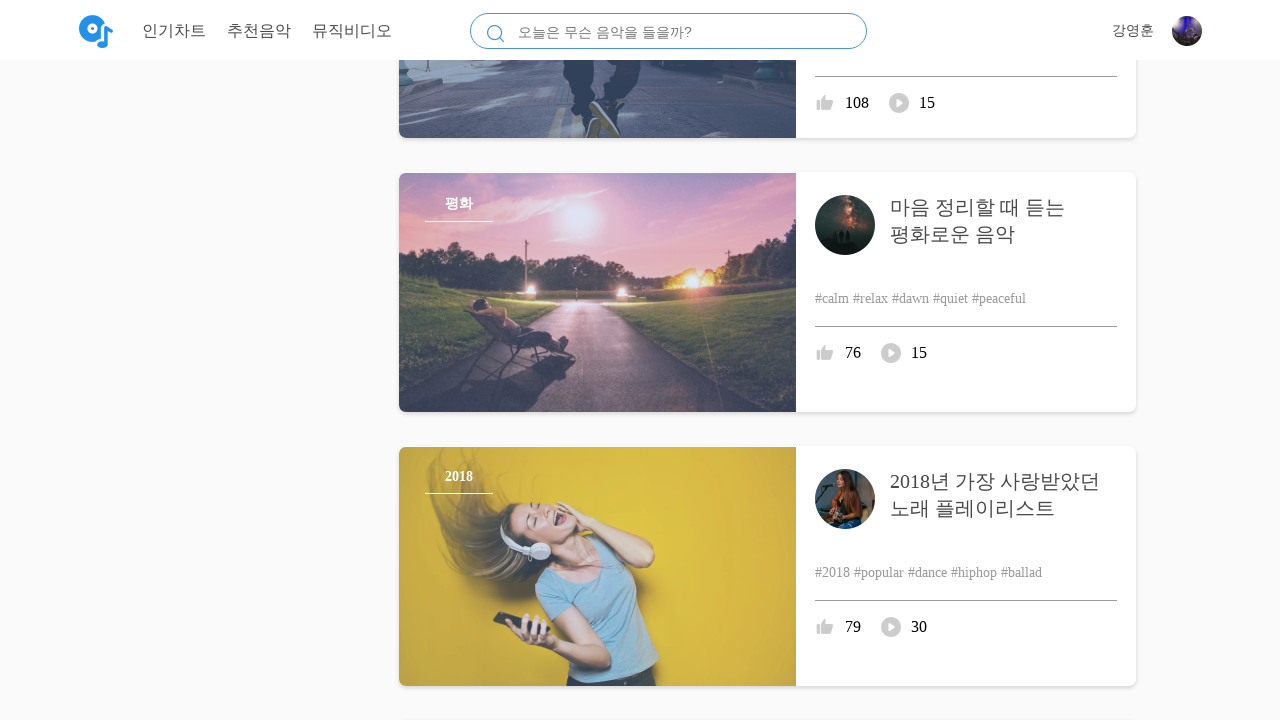

Captured new scroll height
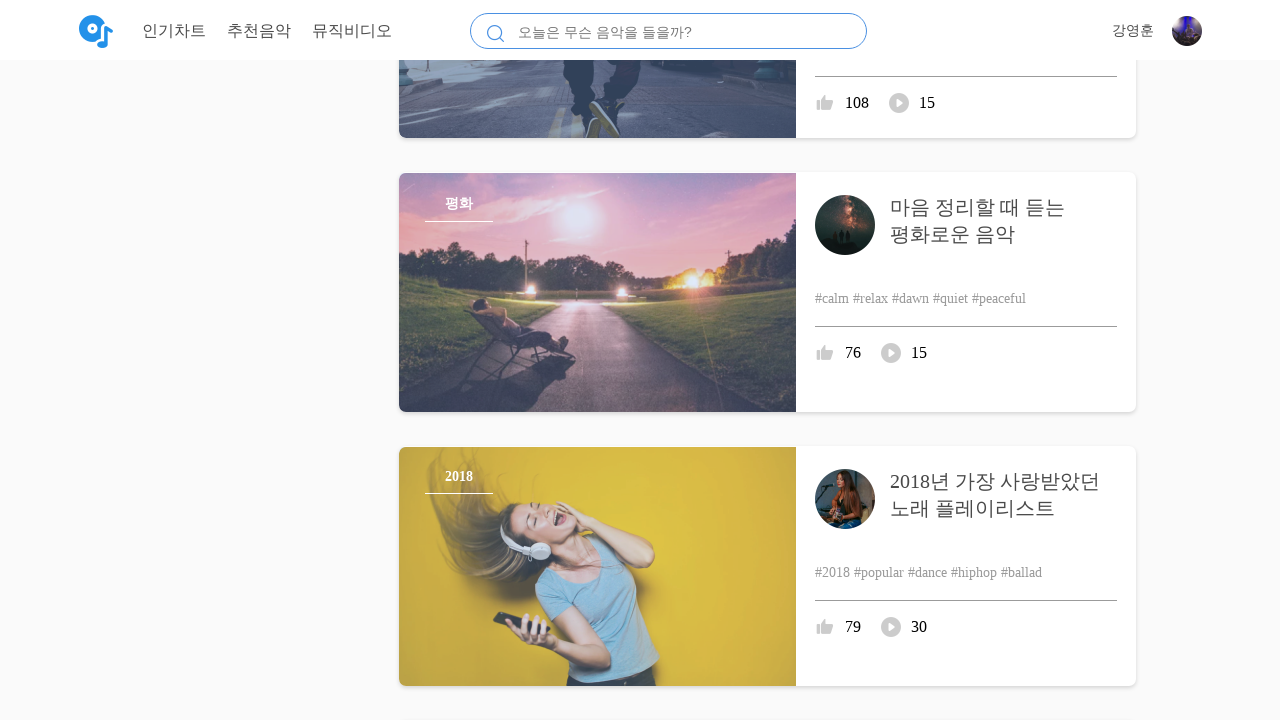

Scrolled to bottom of page
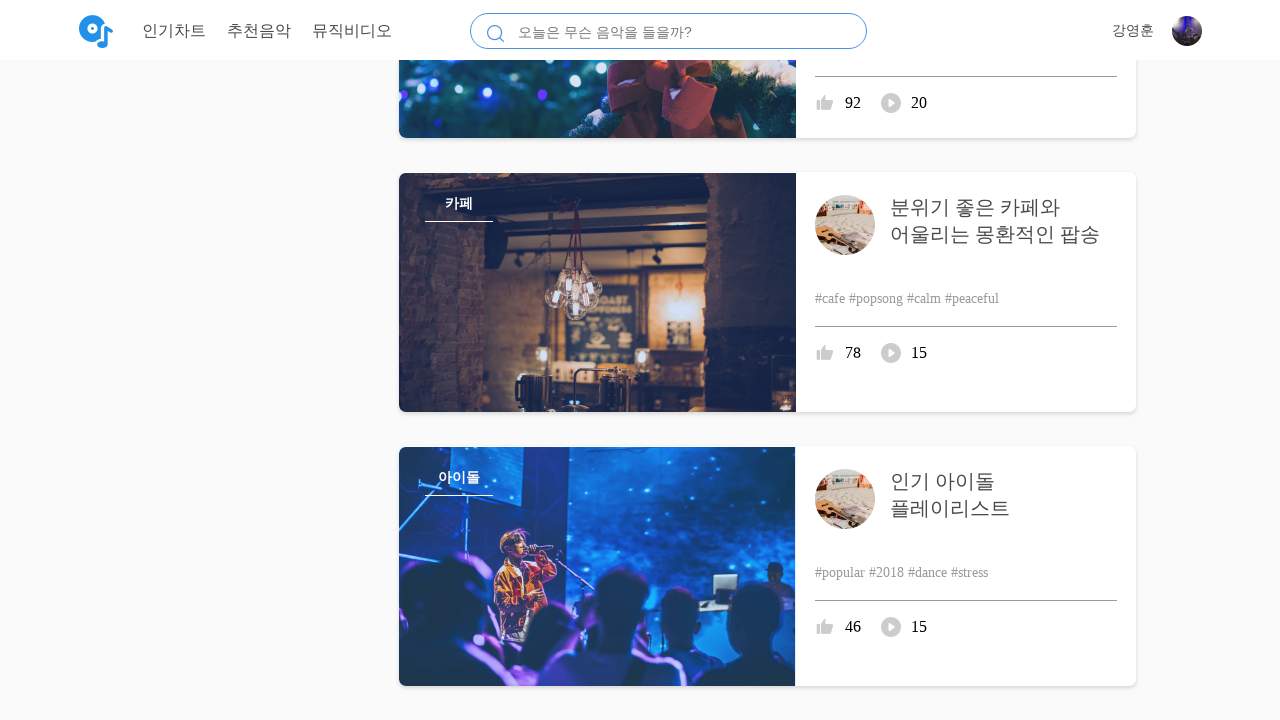

Waited 500ms for new content to load
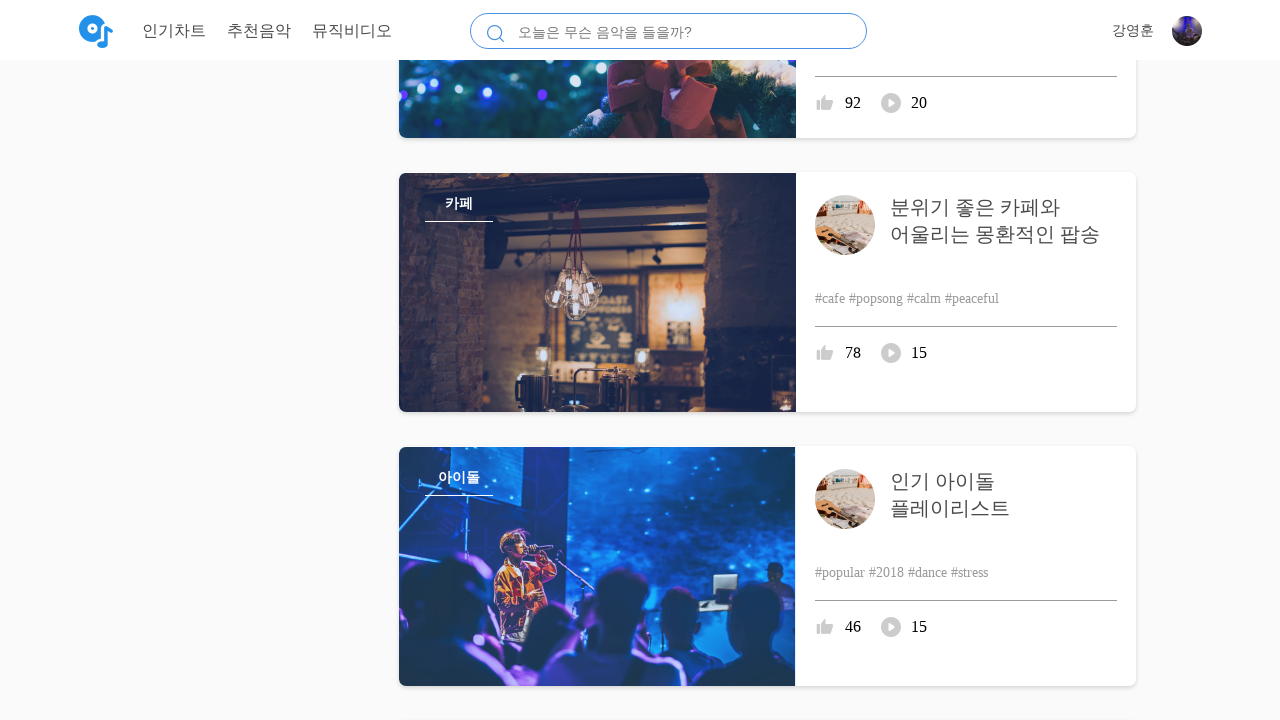

Captured new scroll height
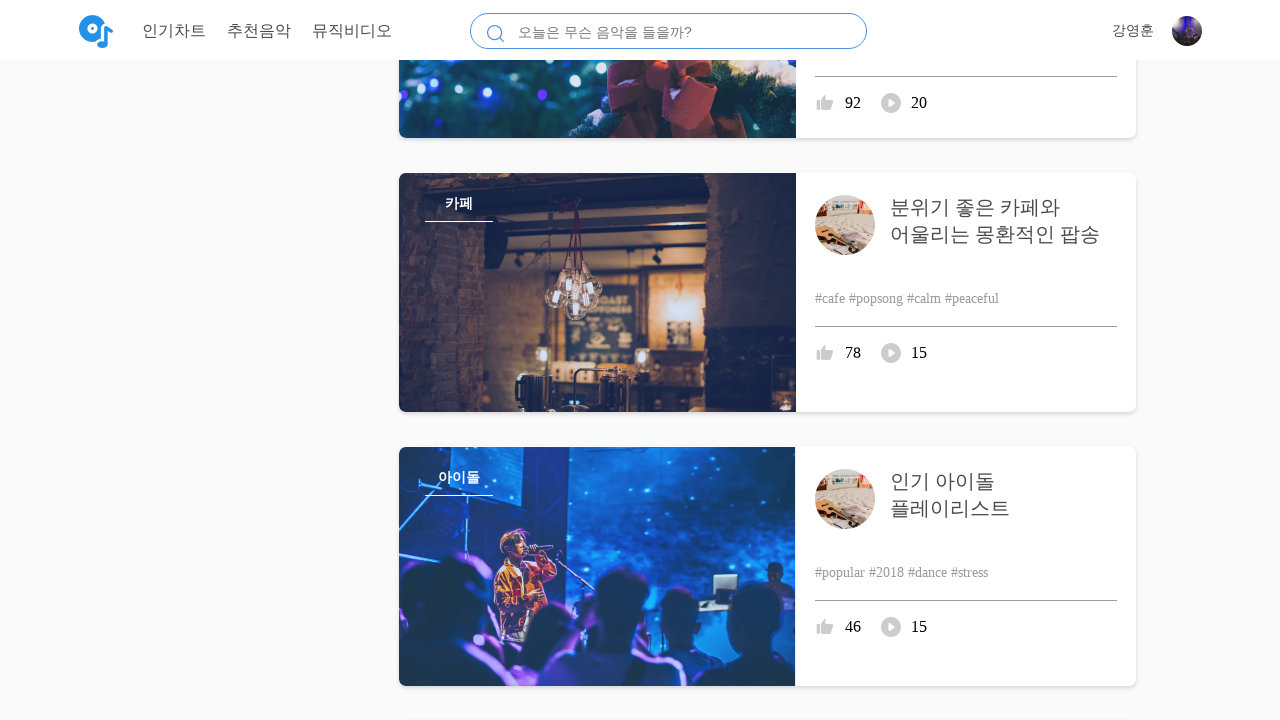

Scrolled to bottom of page
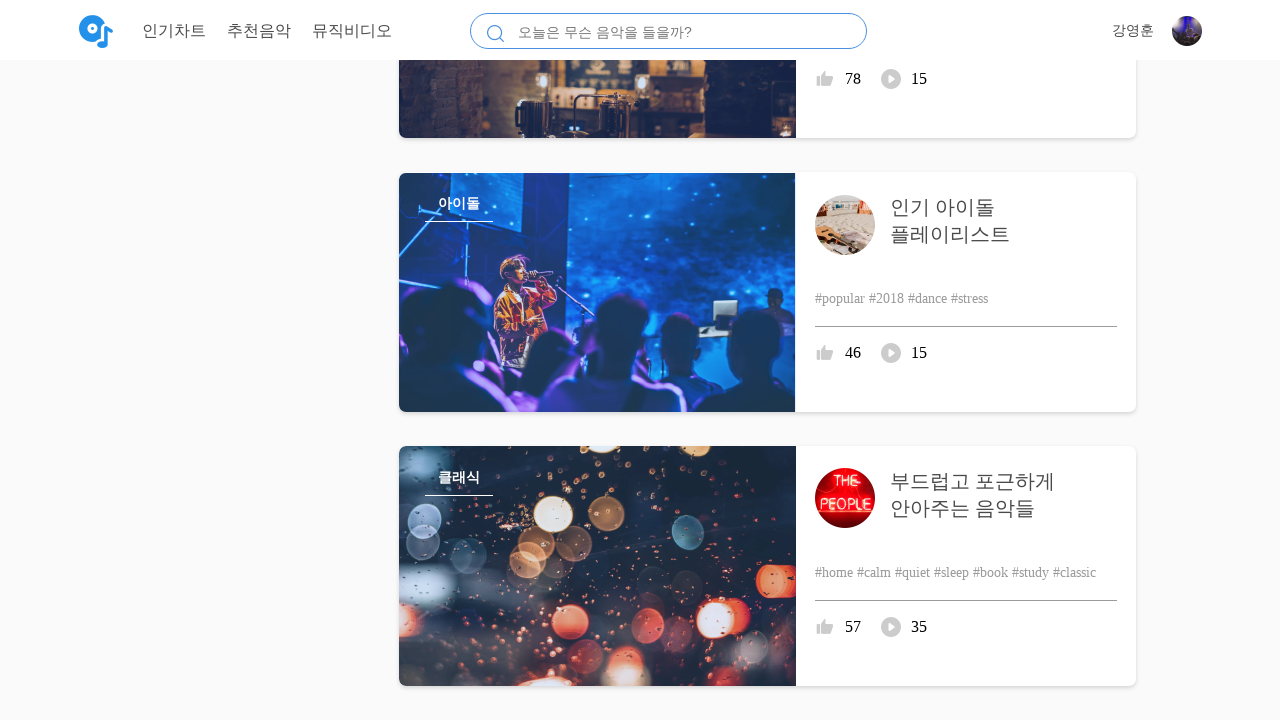

Waited 500ms for new content to load
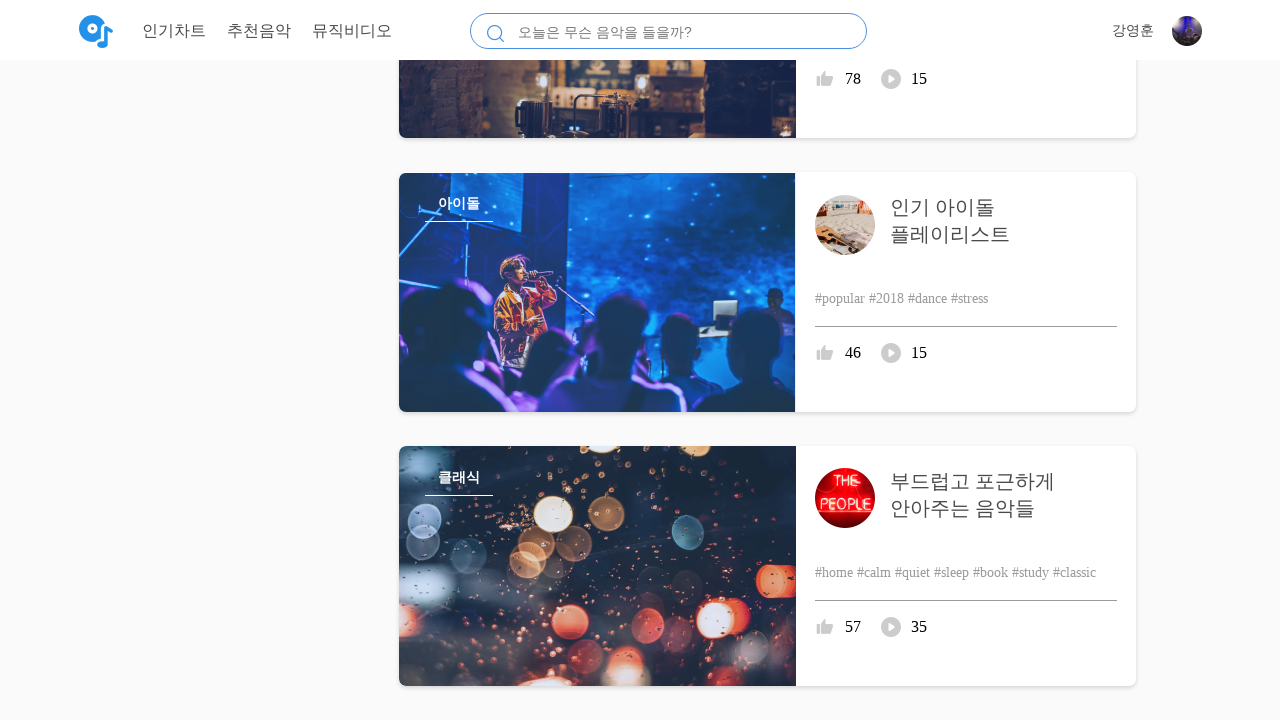

Captured new scroll height
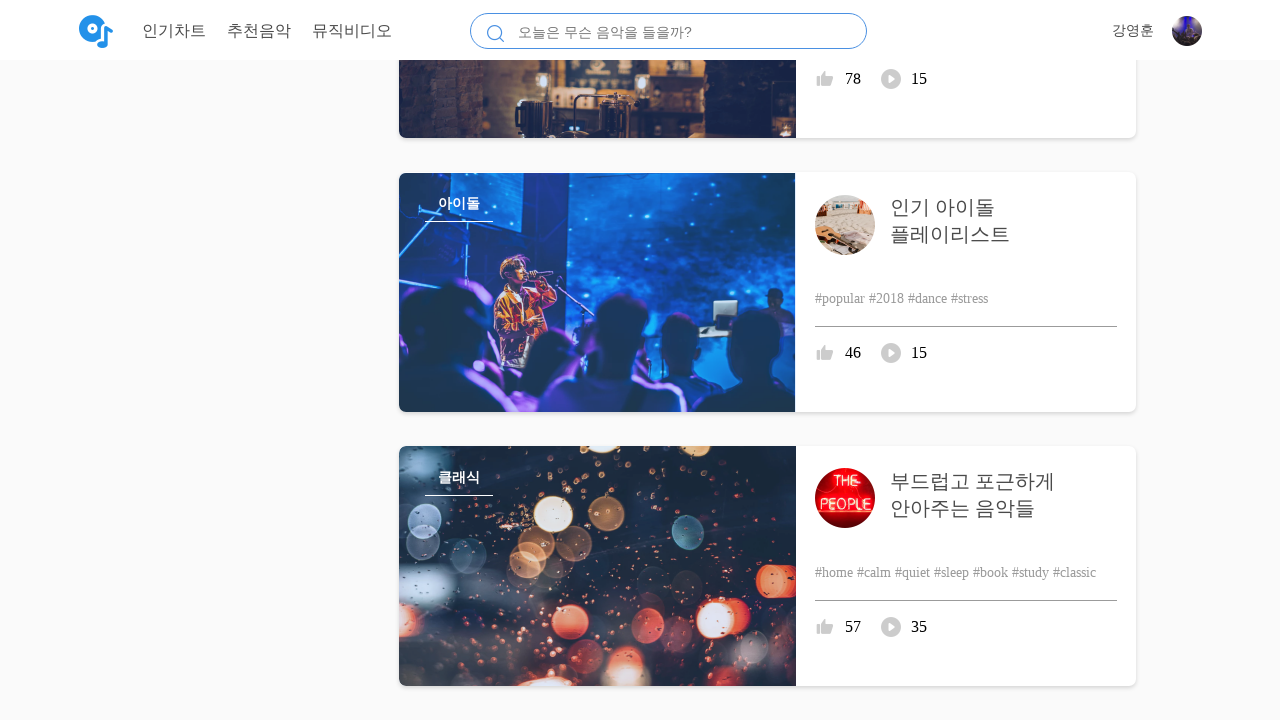

No new content loaded - infinite scroll complete
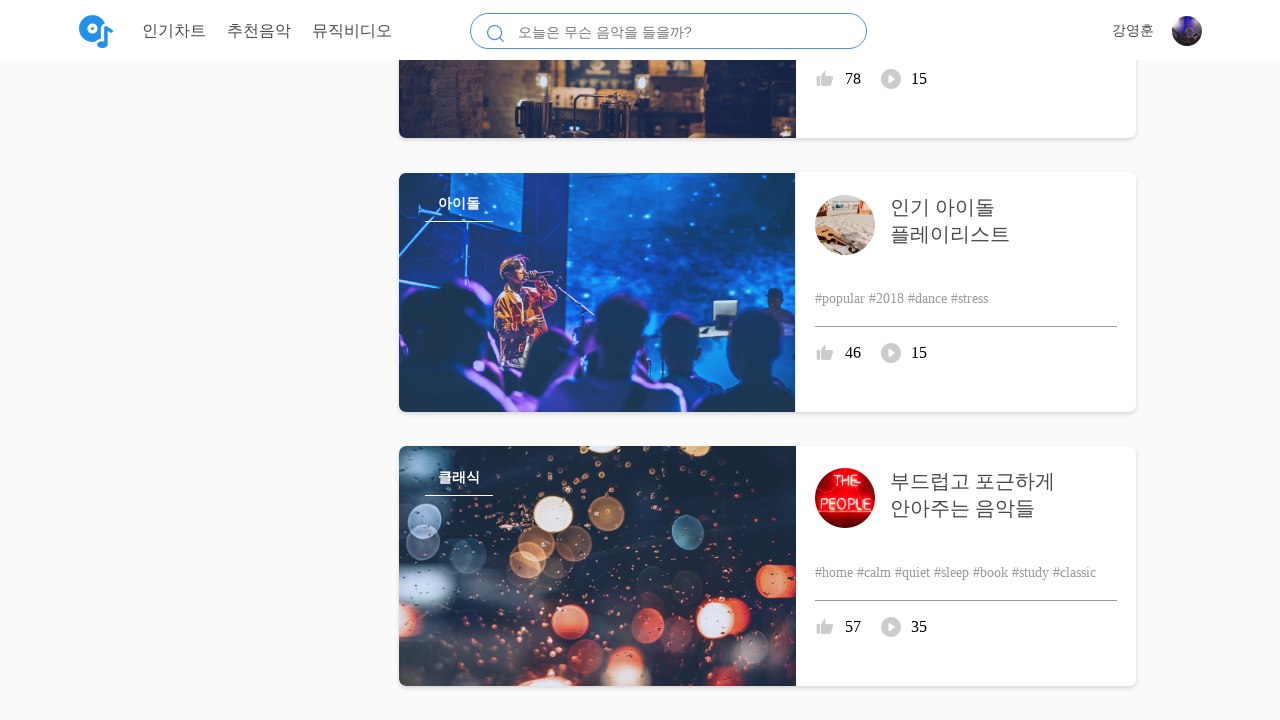

Verified playlist items are displayed on the page
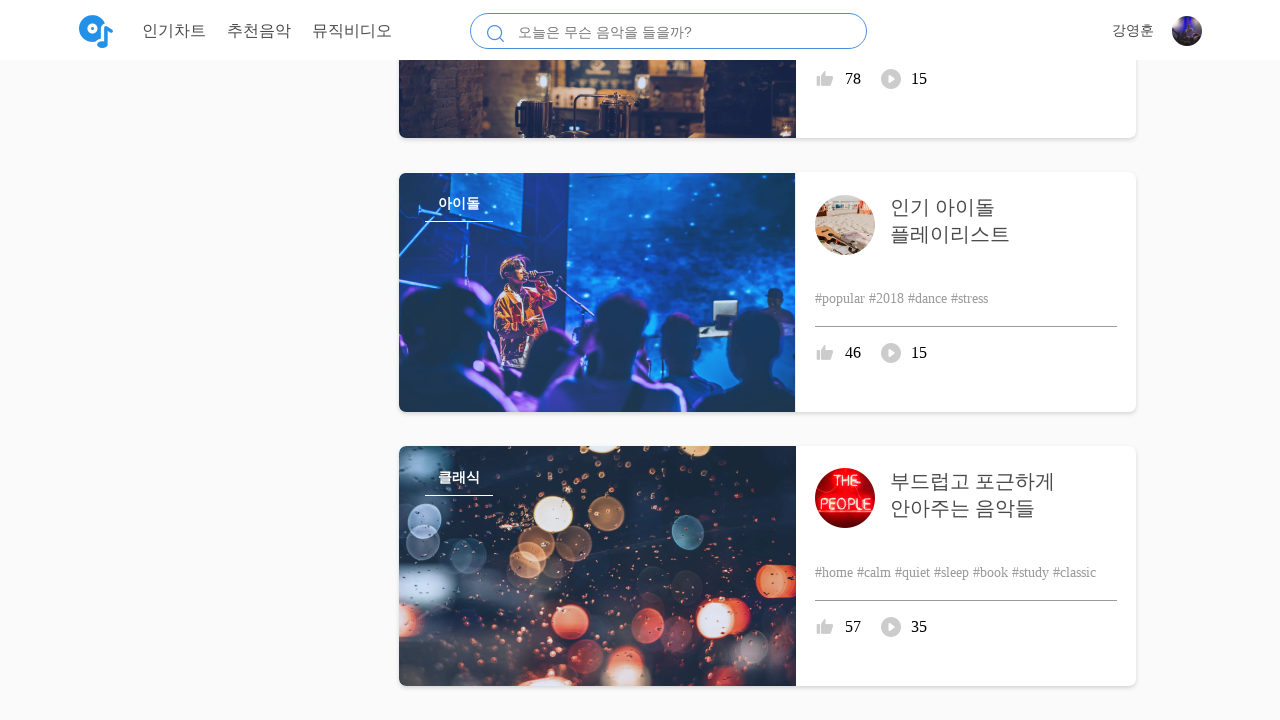

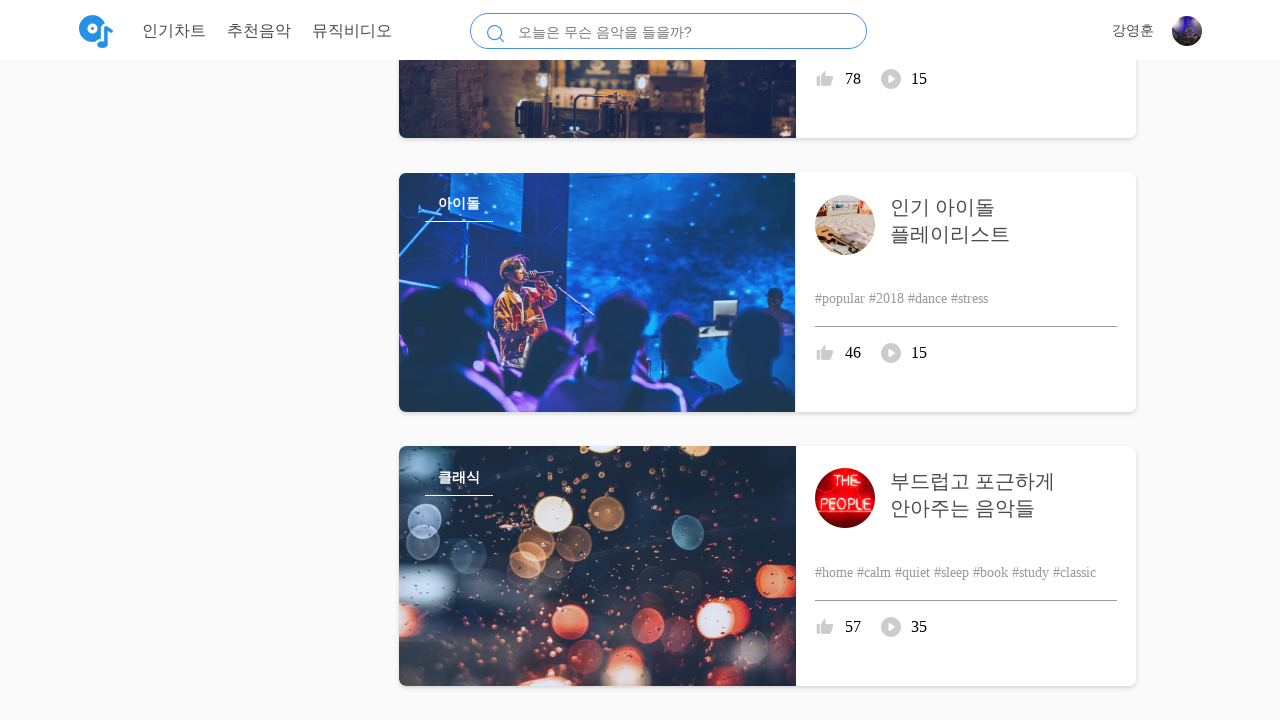